Tests checkbox toggling by clicking on checkboxes to change their state

Starting URL: https://the-internet.herokuapp.com/checkboxes

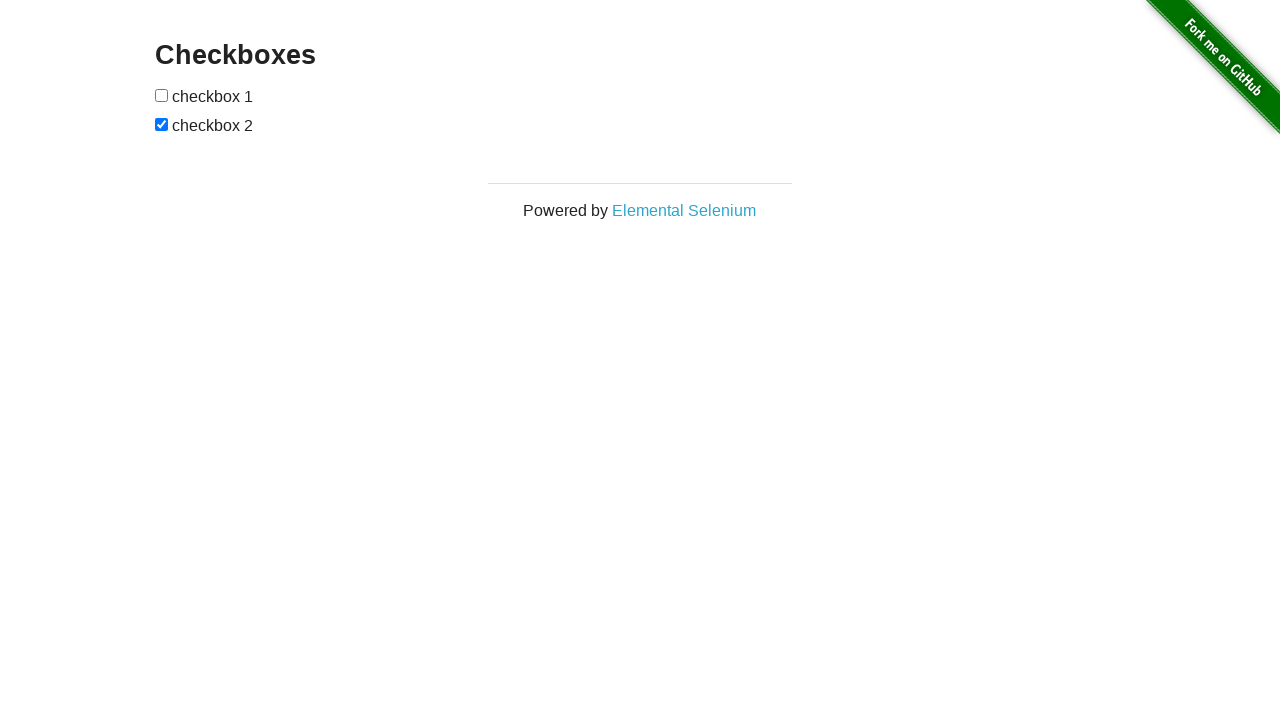

Located first checkbox element
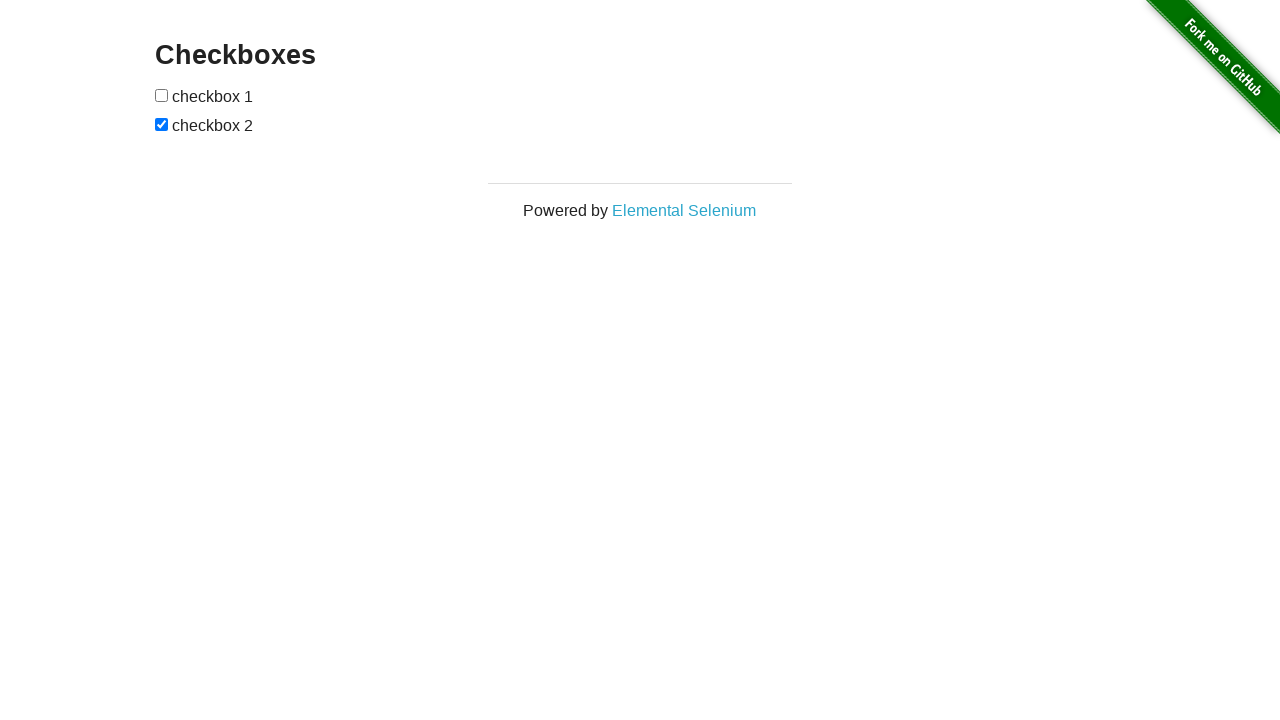

Located second checkbox element
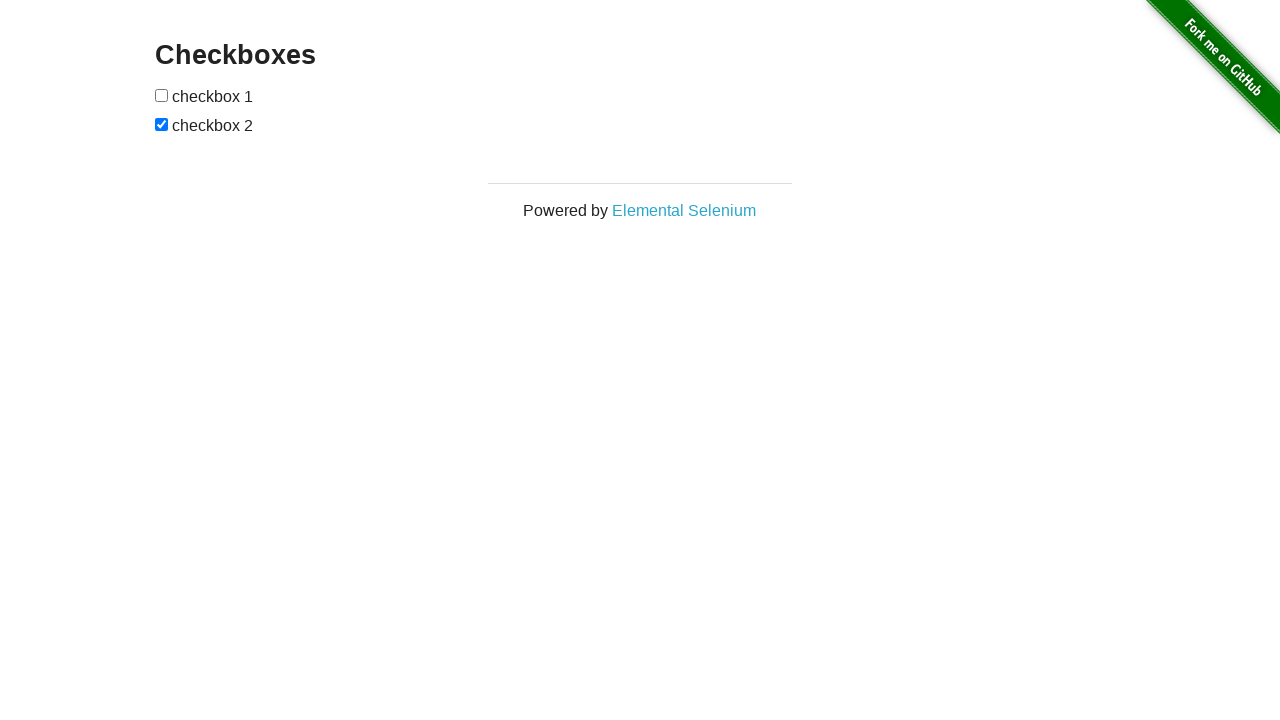

Clicked first checkbox to toggle its state at (162, 95) on xpath=//input[@type='checkbox'][1]
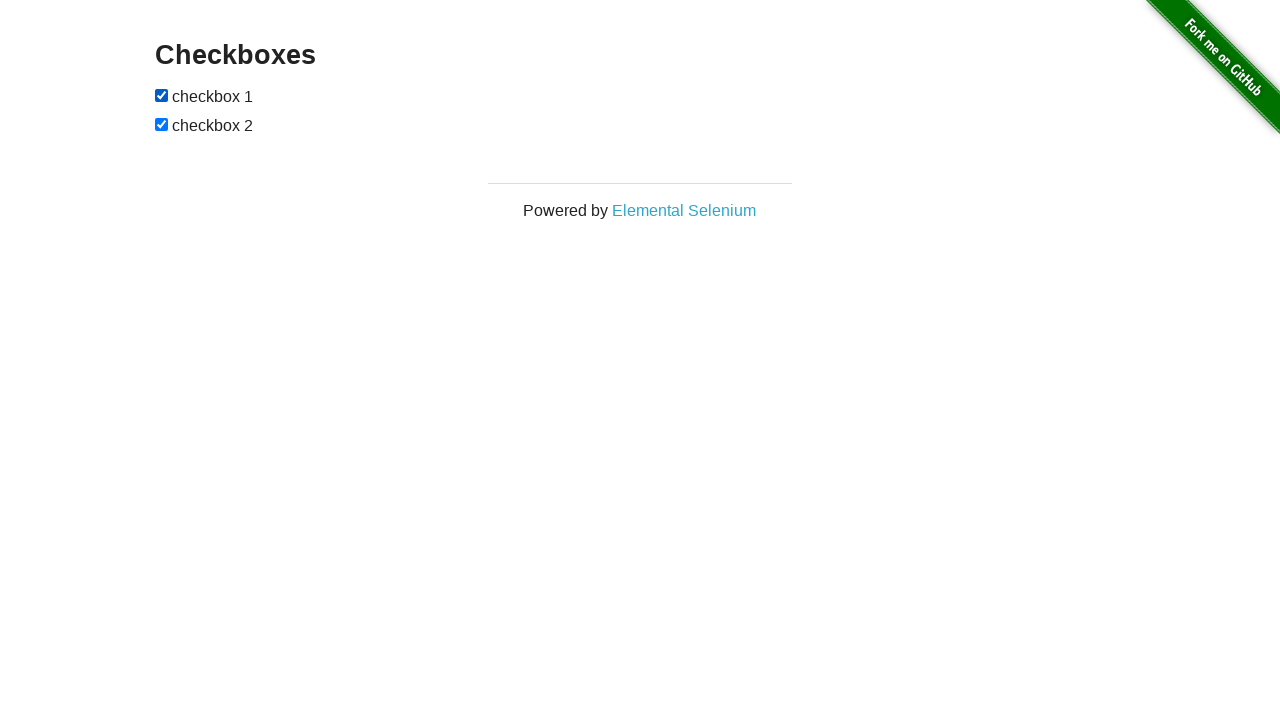

Clicked second checkbox to toggle its state at (162, 124) on xpath=//input[@type='checkbox'][2]
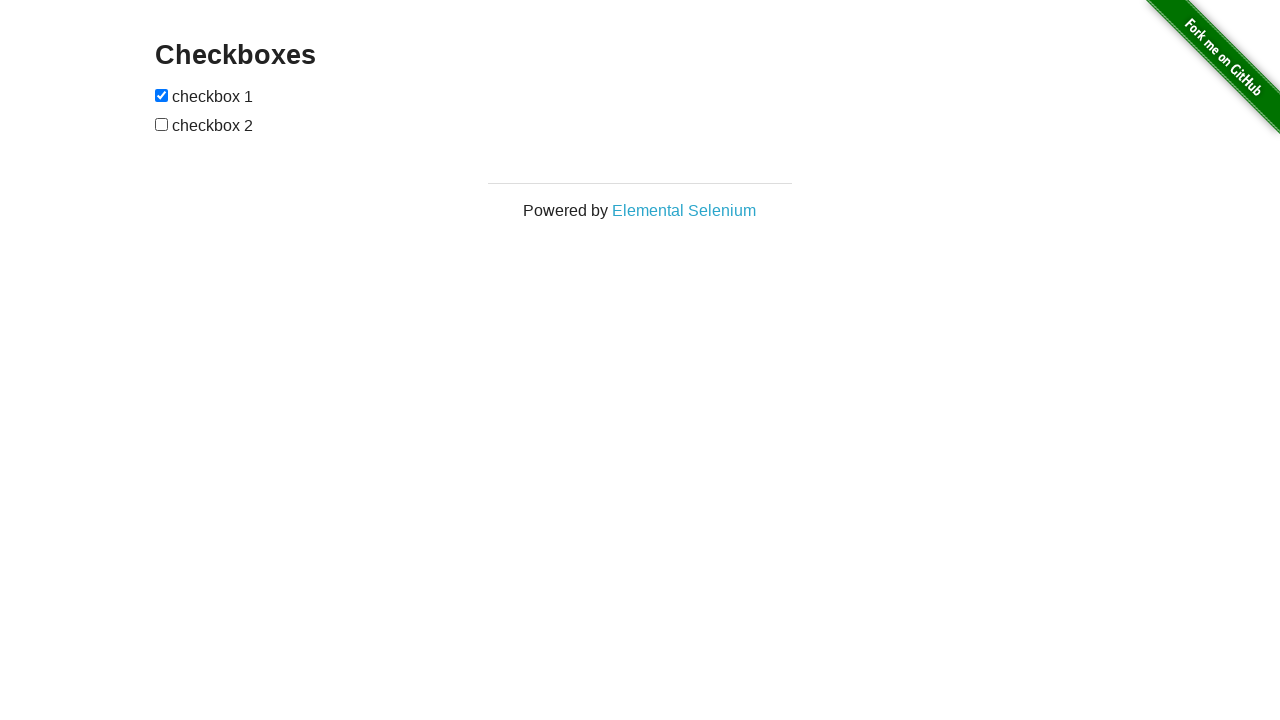

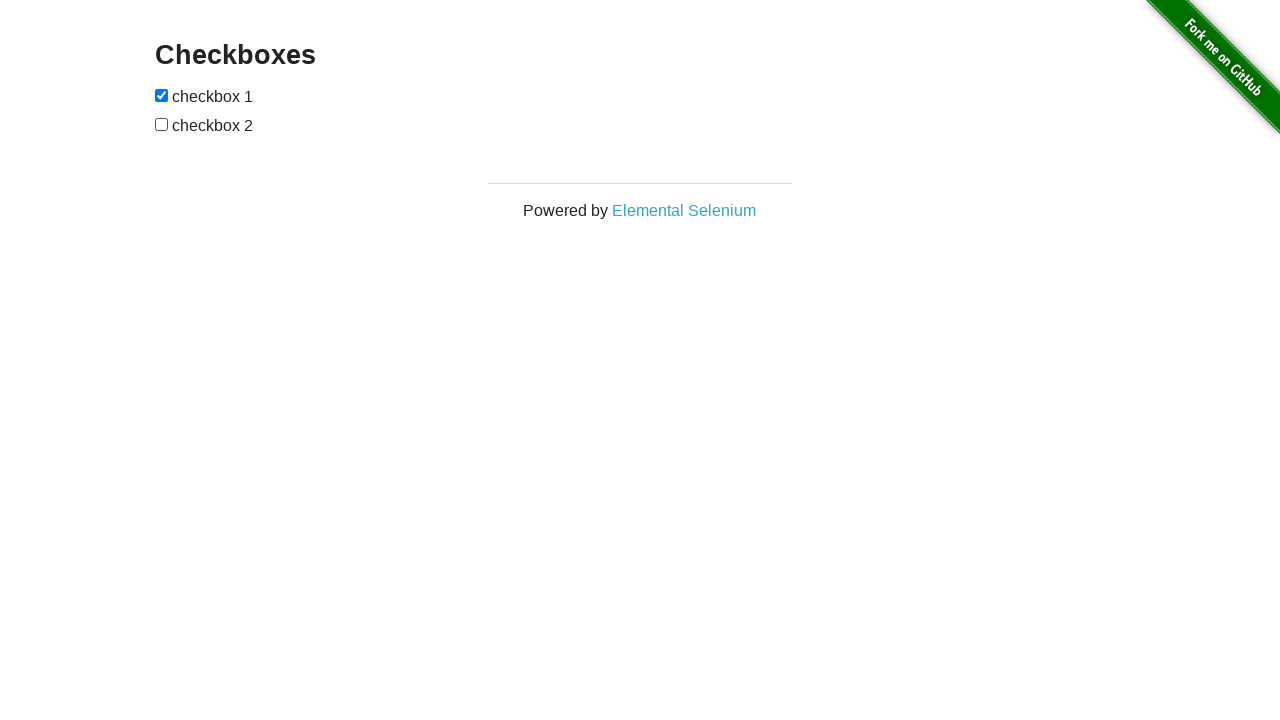